Navigates to the React shopping cart demo page and waits for the page to fully load

Starting URL: https://react-shopping-cart-67954.firebaseapp.com/

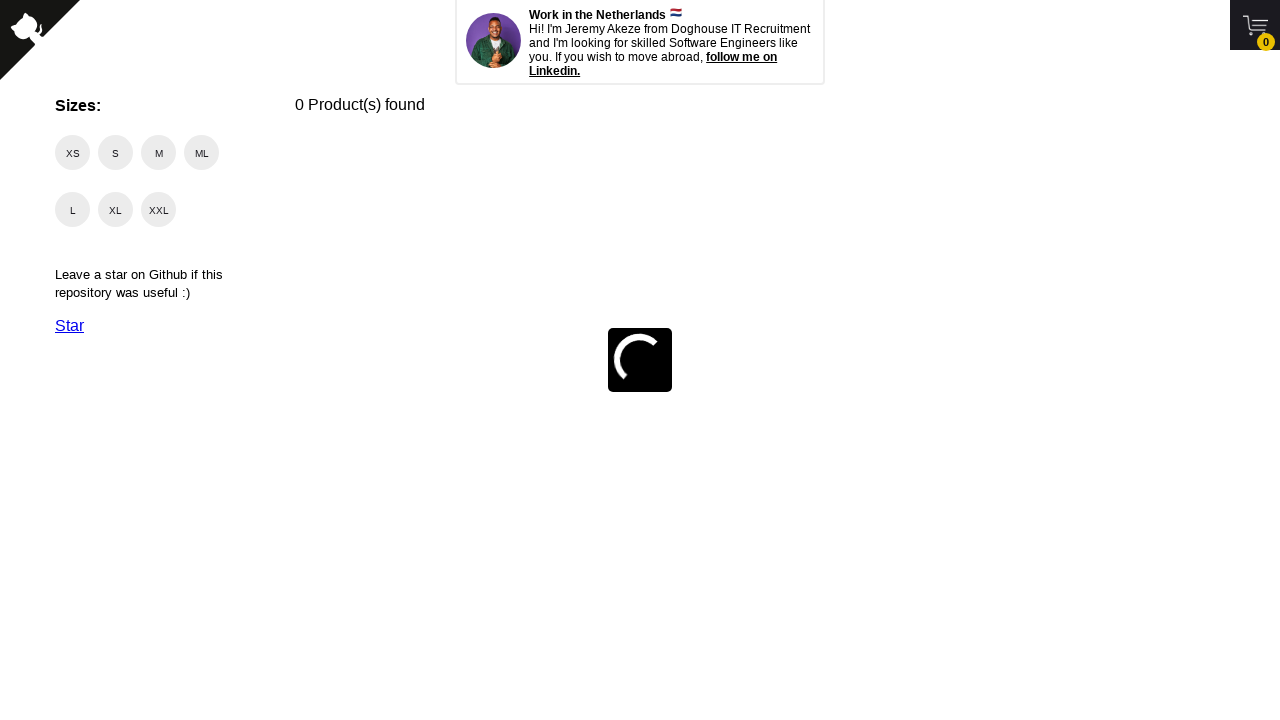

Navigated to React shopping cart demo page
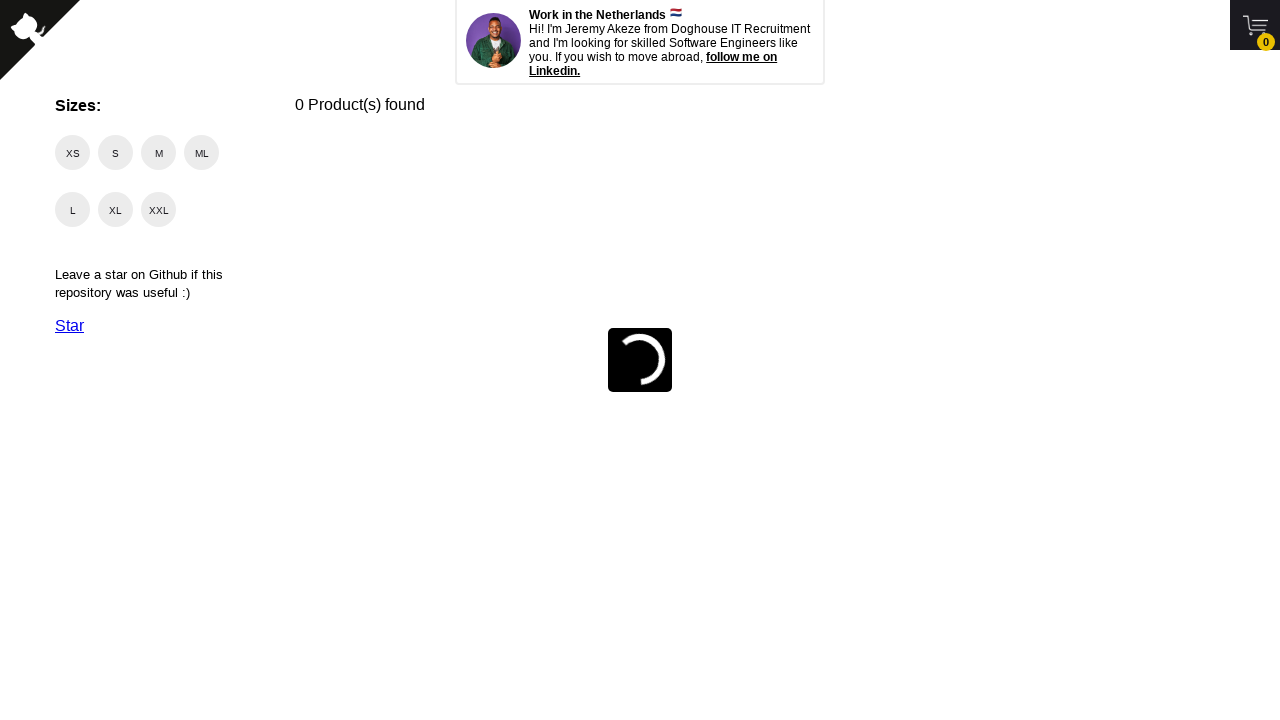

Page fully loaded (network idle)
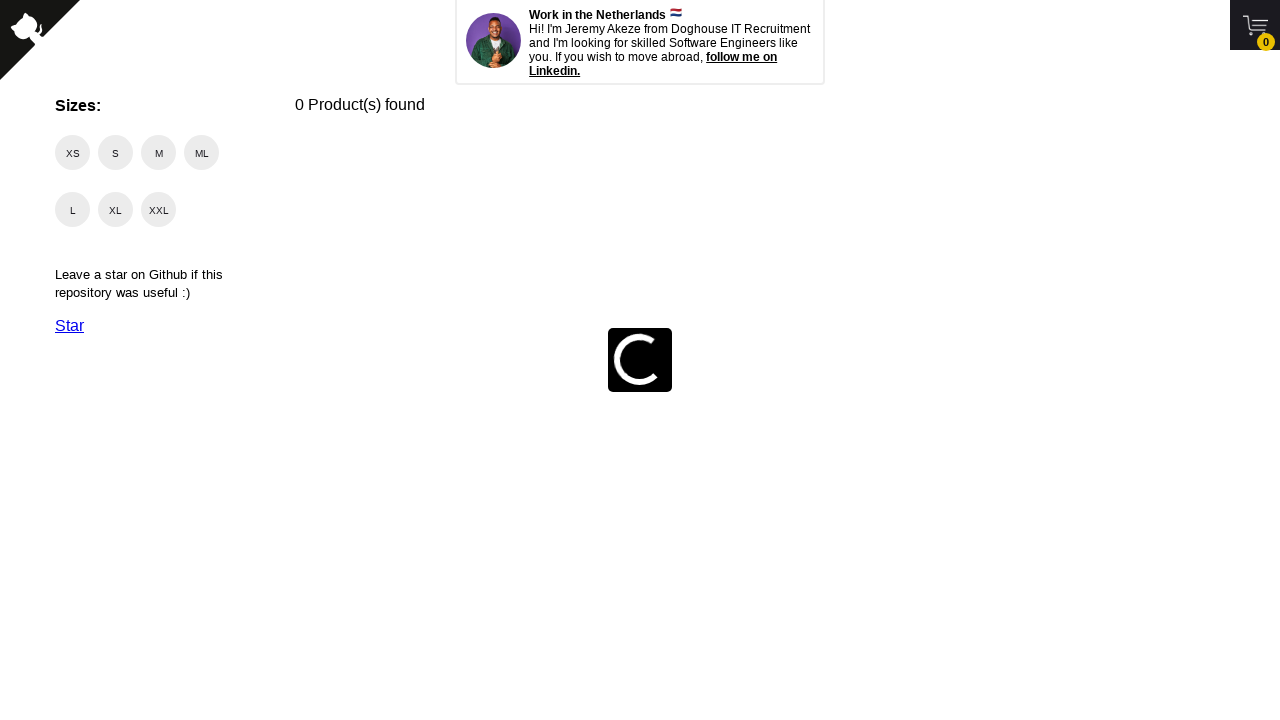

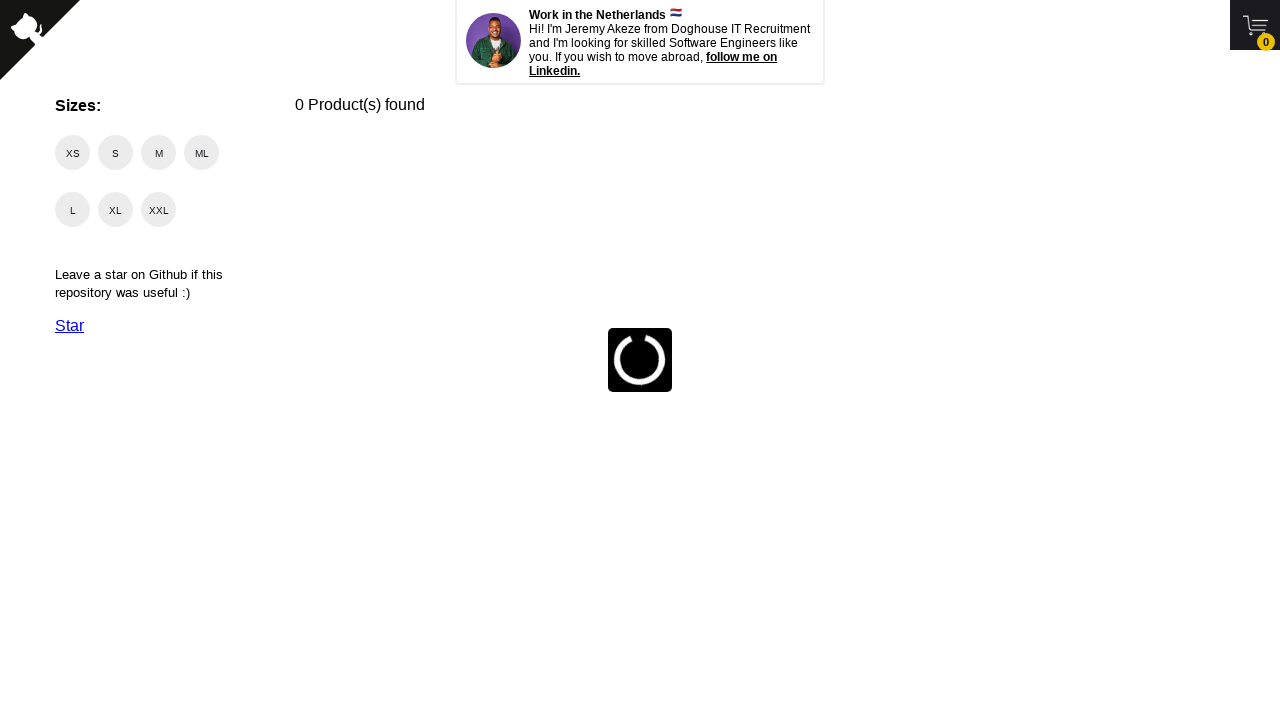